Tests double-click functionality on a button element using mouse actions

Starting URL: https://demoqa.com/buttons

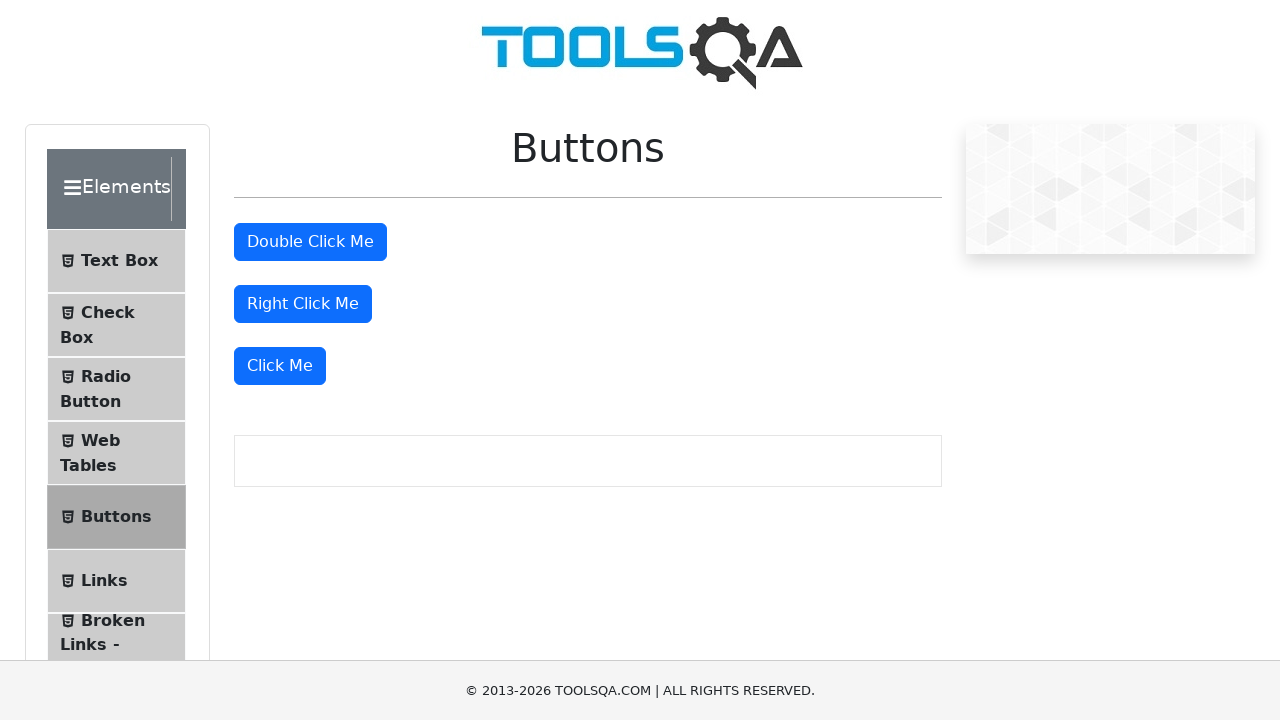

Located the 'Double Click Me' button element
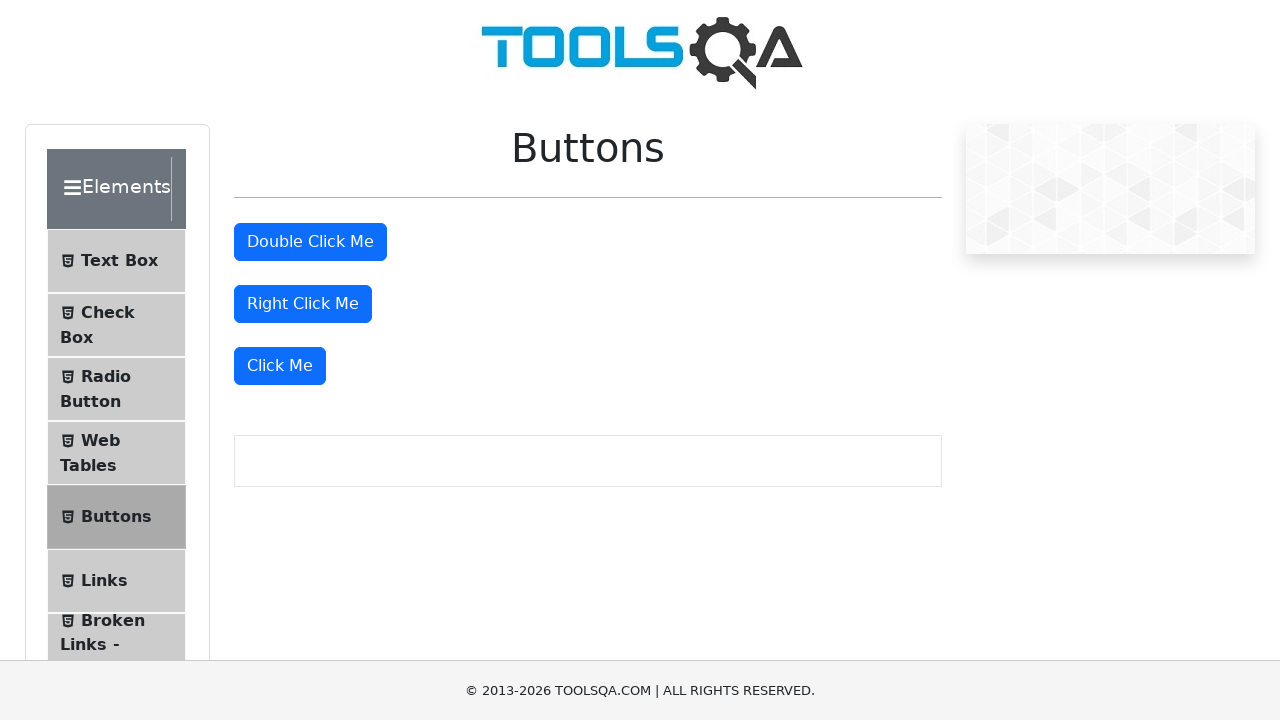

Performed double-click action on the button at (310, 242) on xpath=//button[normalize-space()='Double Click Me']
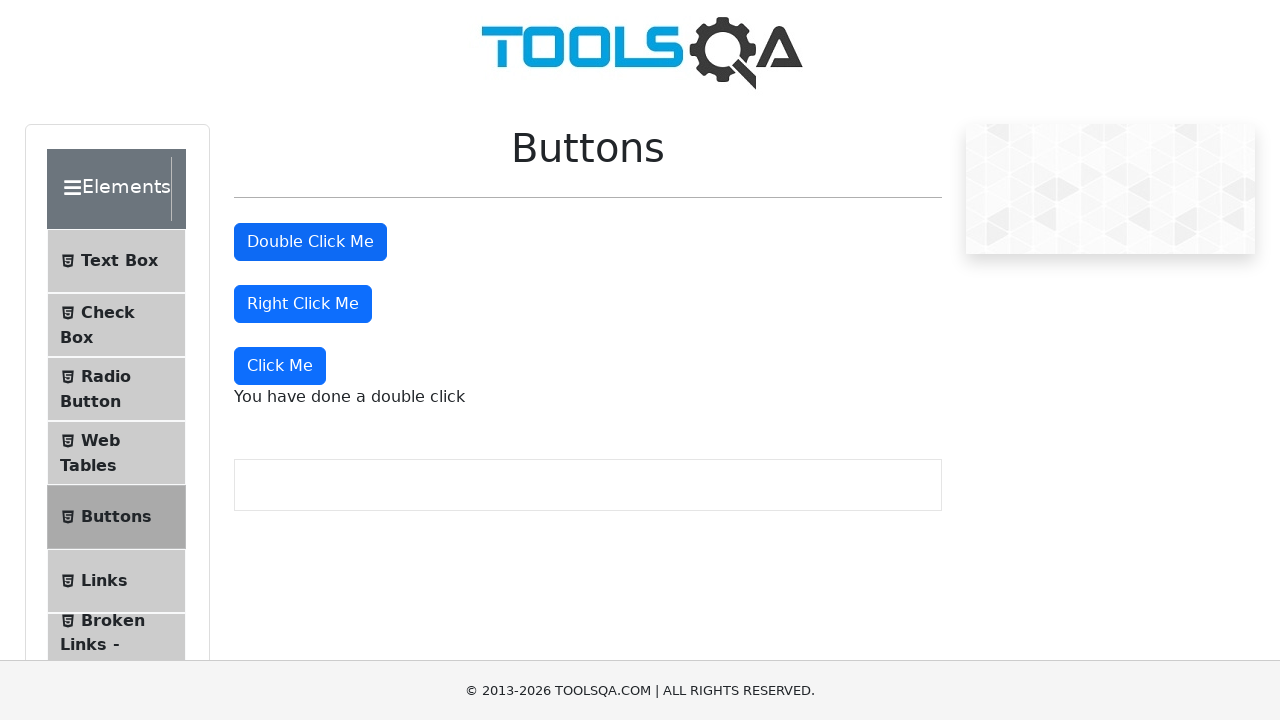

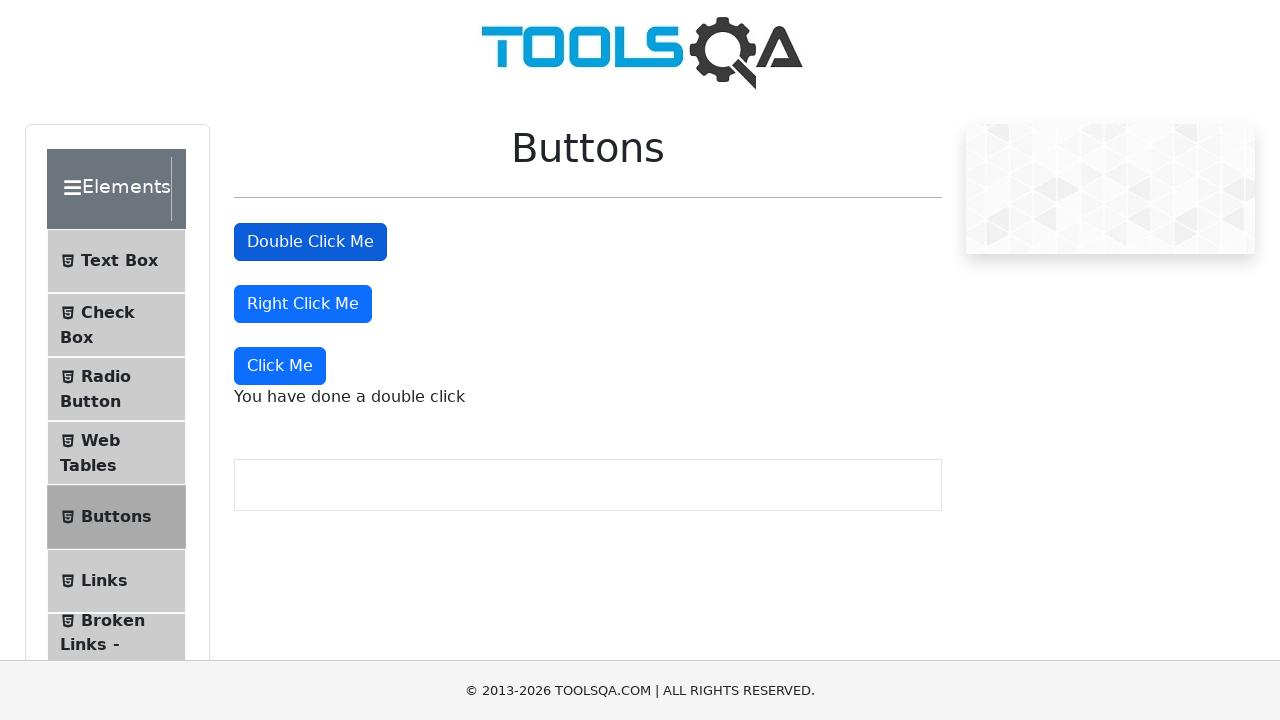